Tests JavaScript alert handling by triggering and interacting with different types of alerts: accepting a normal alert, dismissing a confirmation alert, and entering text in a prompt alert

Starting URL: https://the-internet.herokuapp.com/javascript_alerts

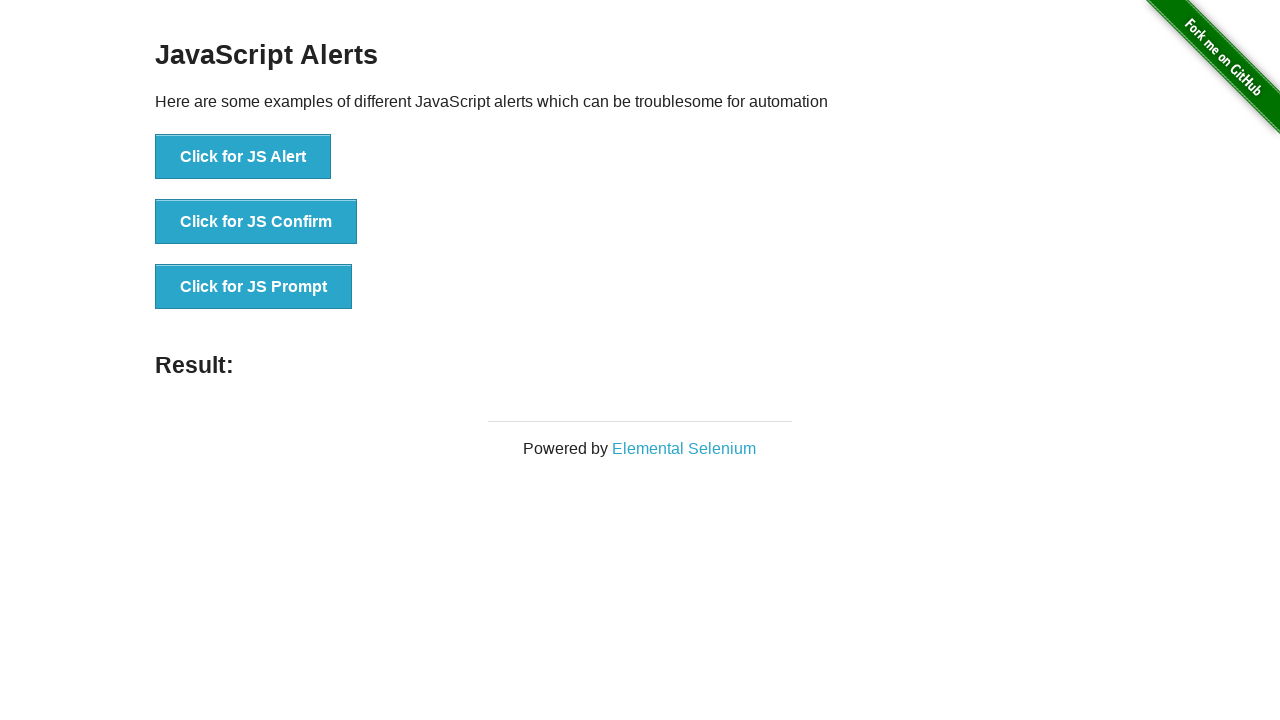

Clicked button to trigger normal alert at (243, 157) on li:nth-of-type(1) > button
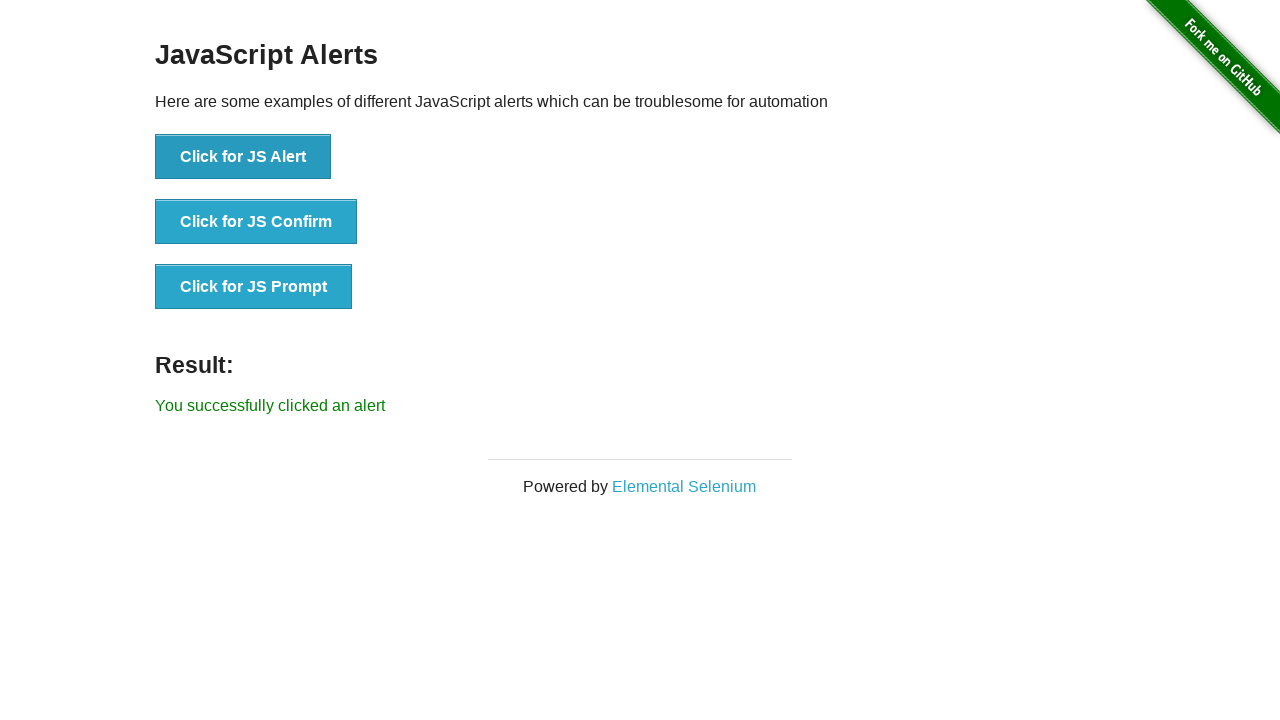

Set up dialog handler to accept alert
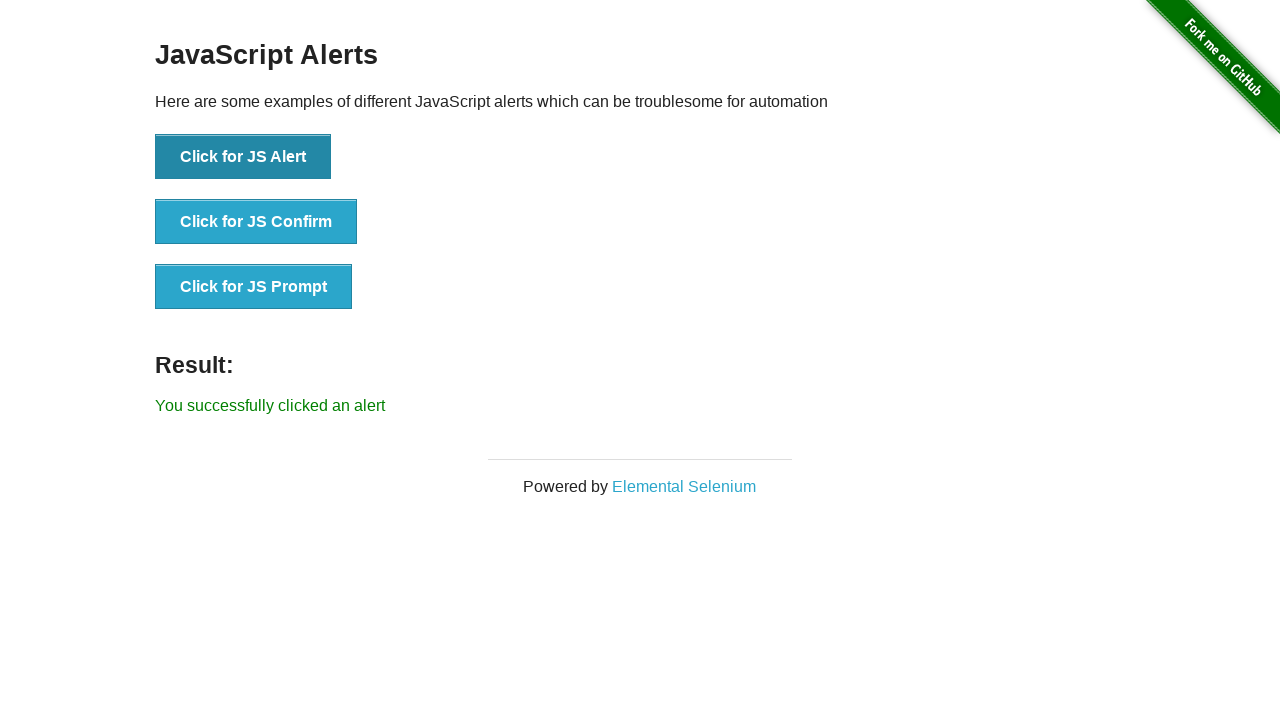

Waited for normal alert to be accepted
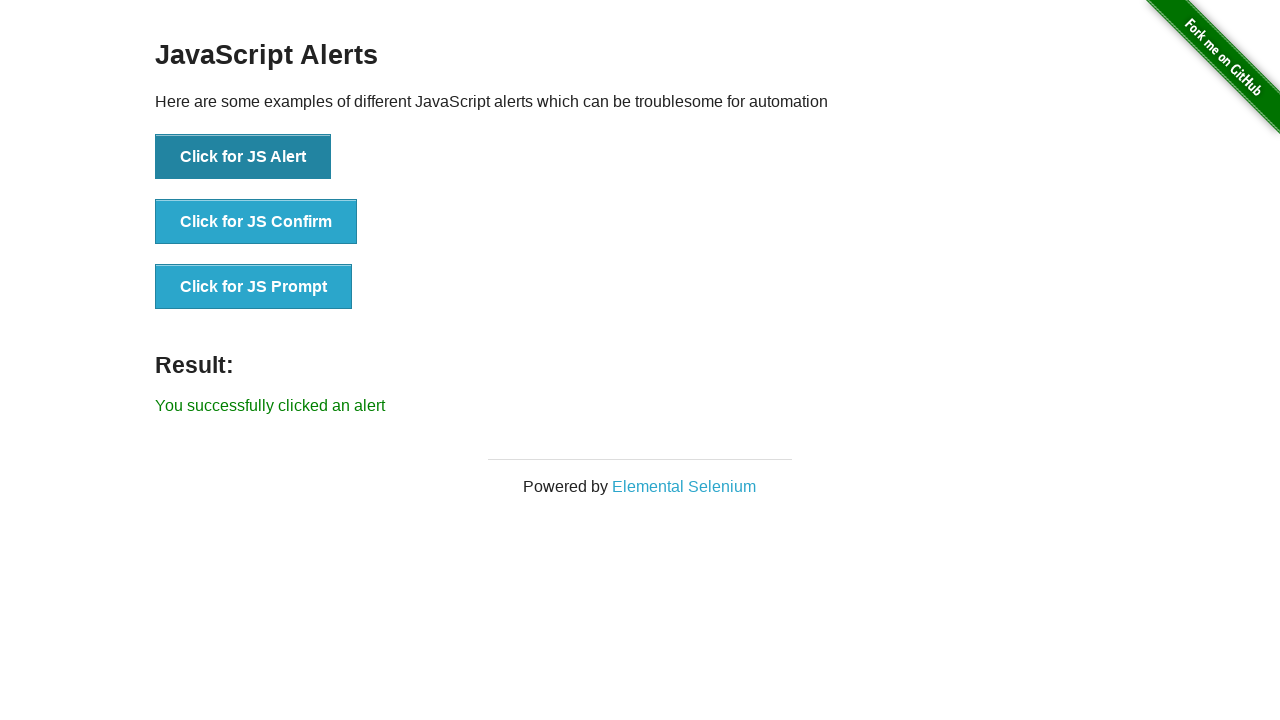

Clicked button to trigger confirmation alert at (256, 222) on li:nth-of-type(2) > button
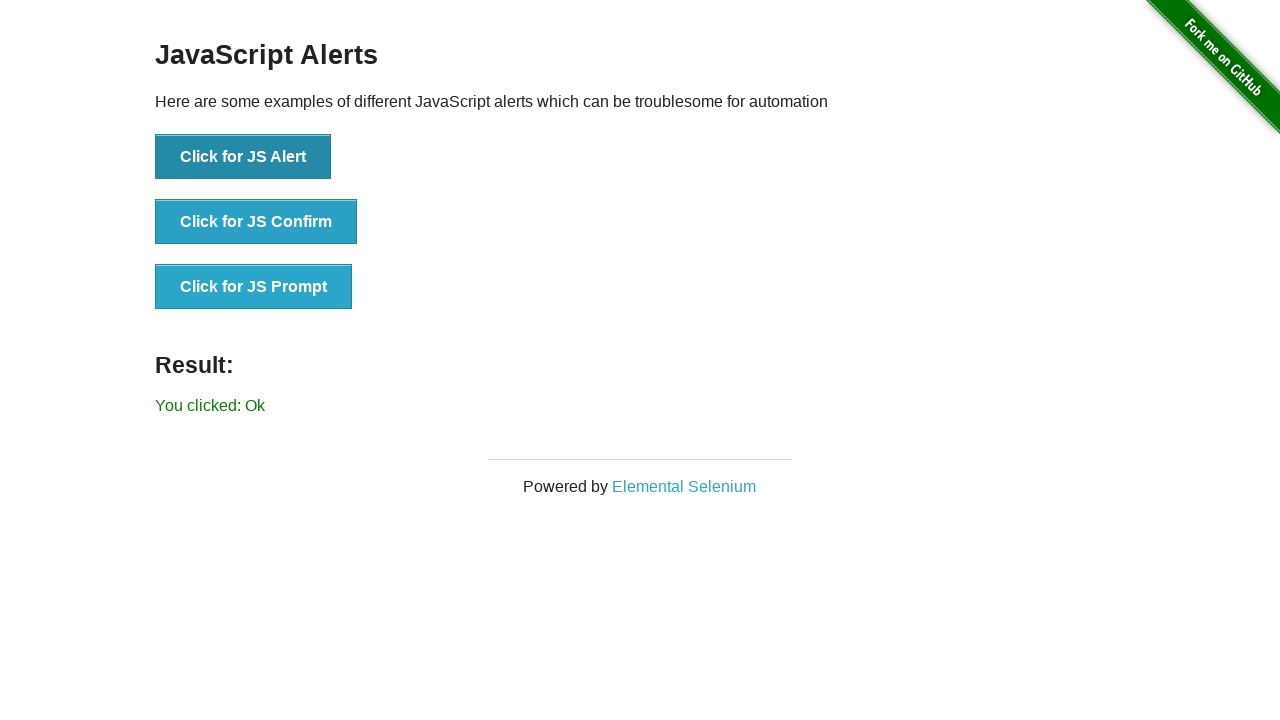

Set up dialog handler to dismiss confirmation alert
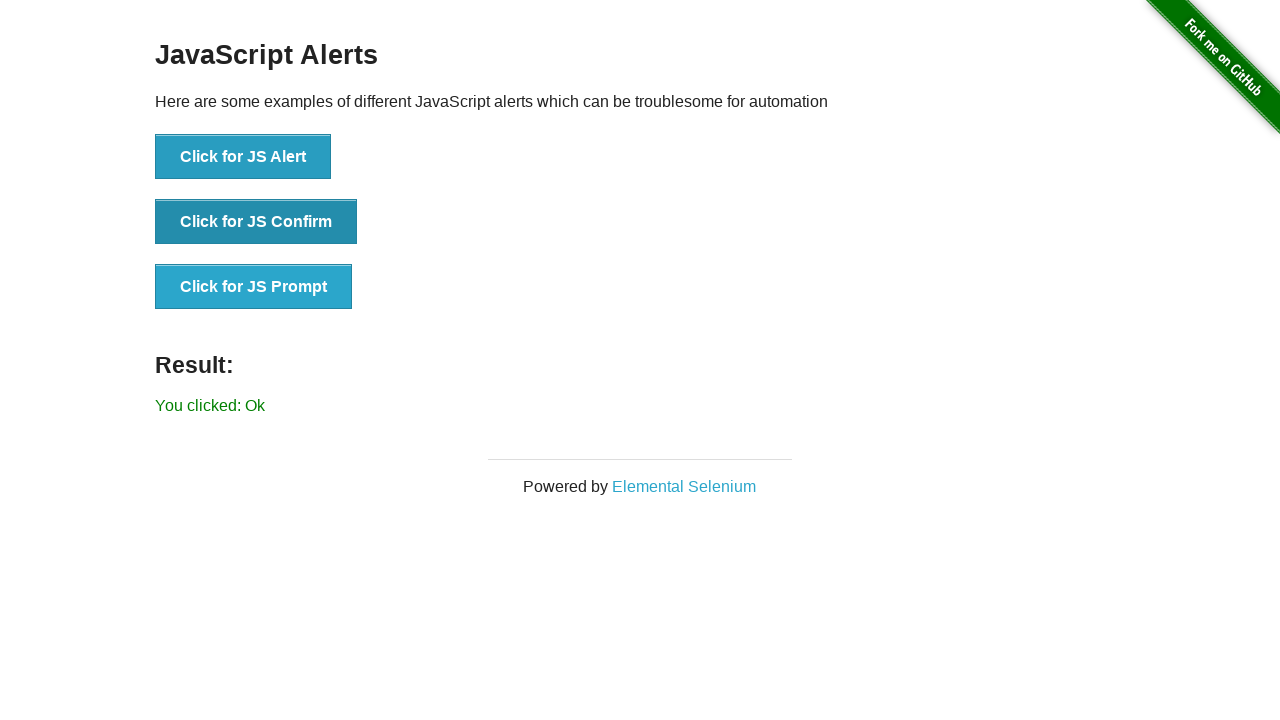

Waited for confirmation alert to be dismissed
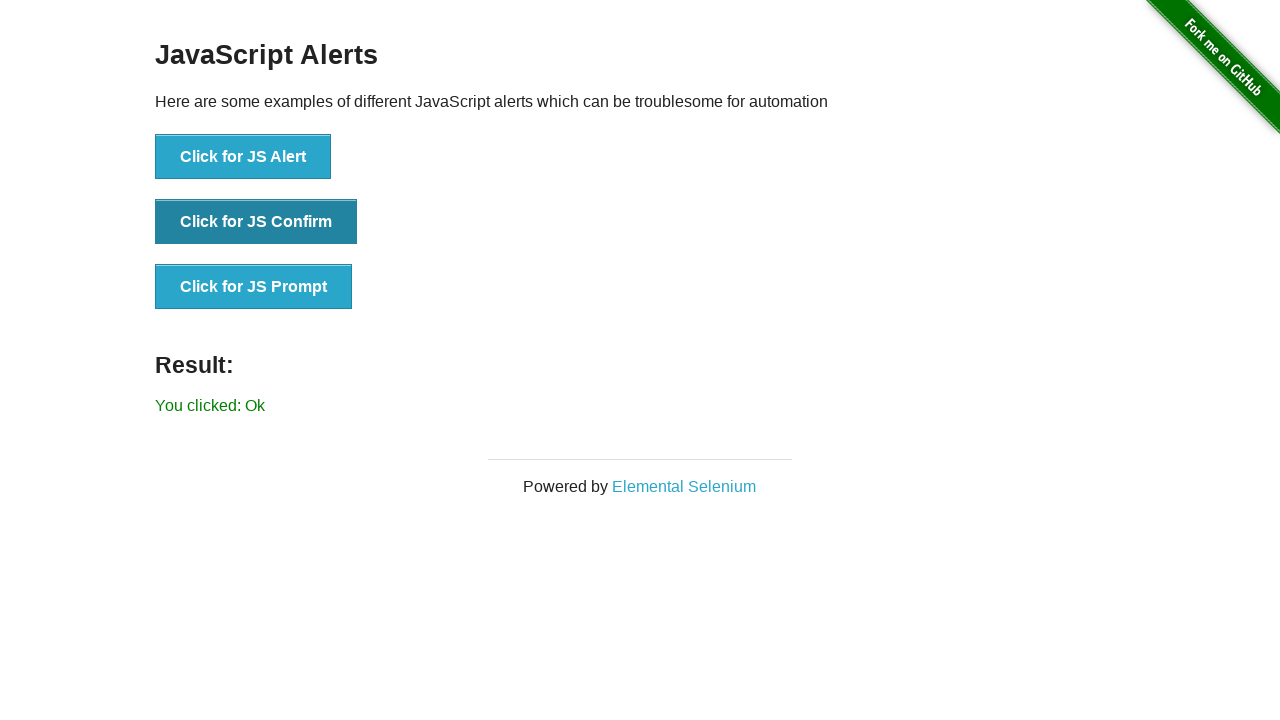

Clicked button to trigger prompt alert at (254, 287) on li:nth-of-type(3) > button
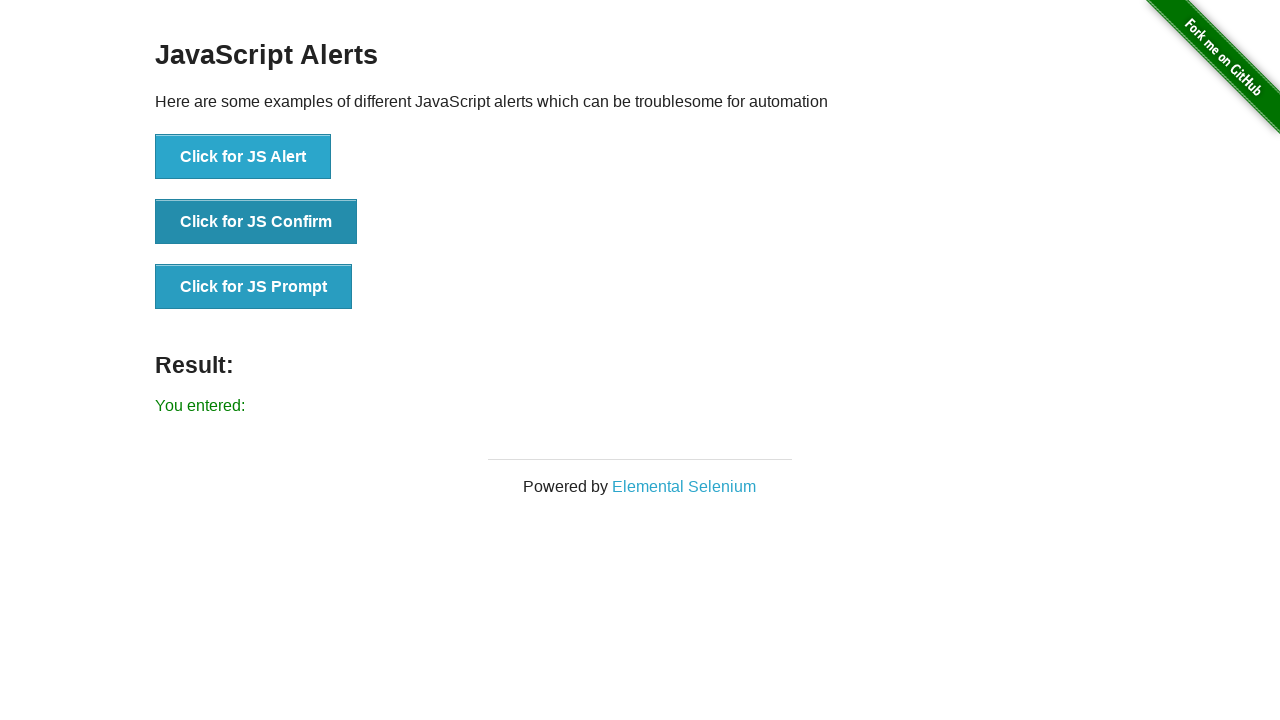

Set up dialog handler to accept prompt with 'Test message'
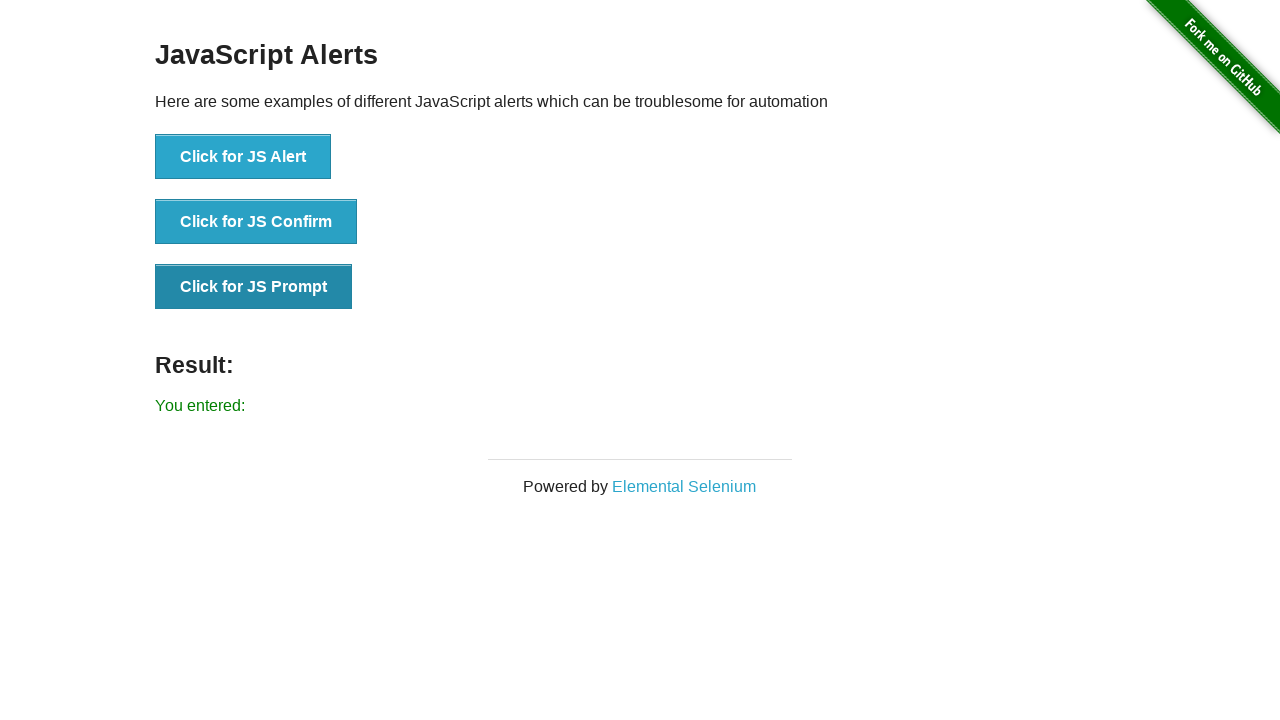

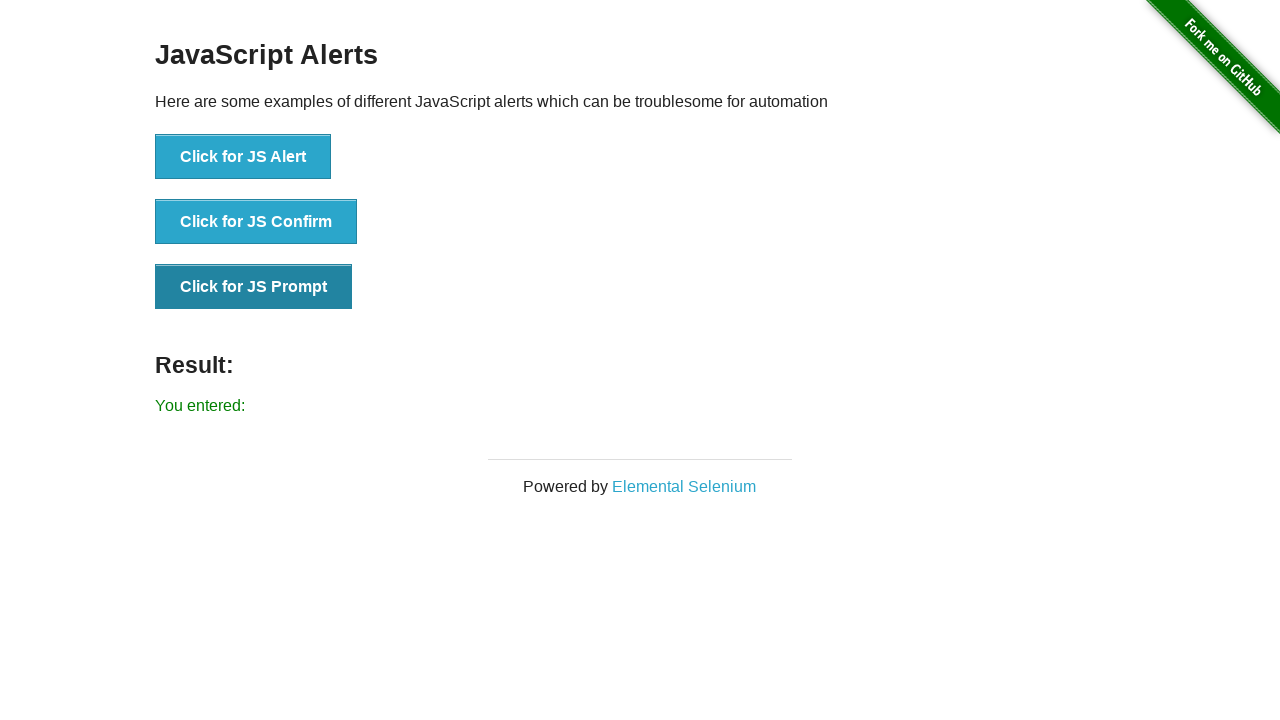